Tests that edits are saved when the input loses focus (blur)

Starting URL: https://demo.playwright.dev/todomvc

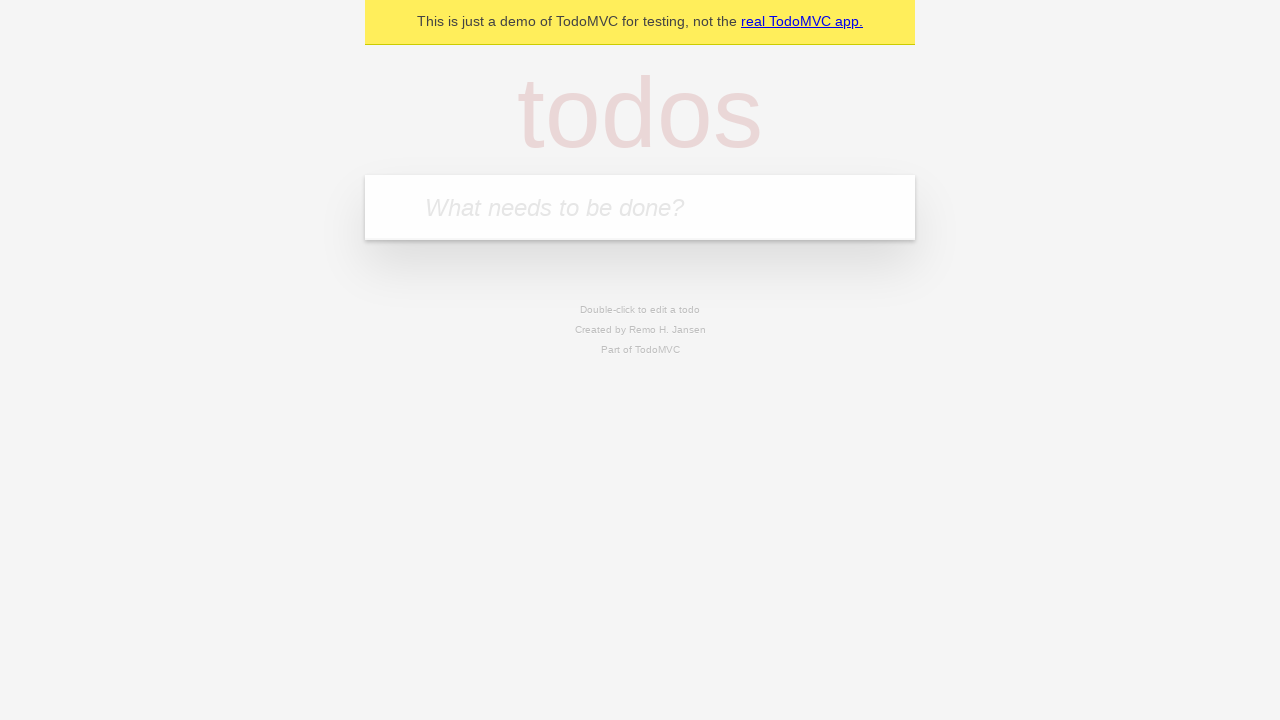

Filled new todo field with 'buy some cheese' on internal:attr=[placeholder="What needs to be done?"i]
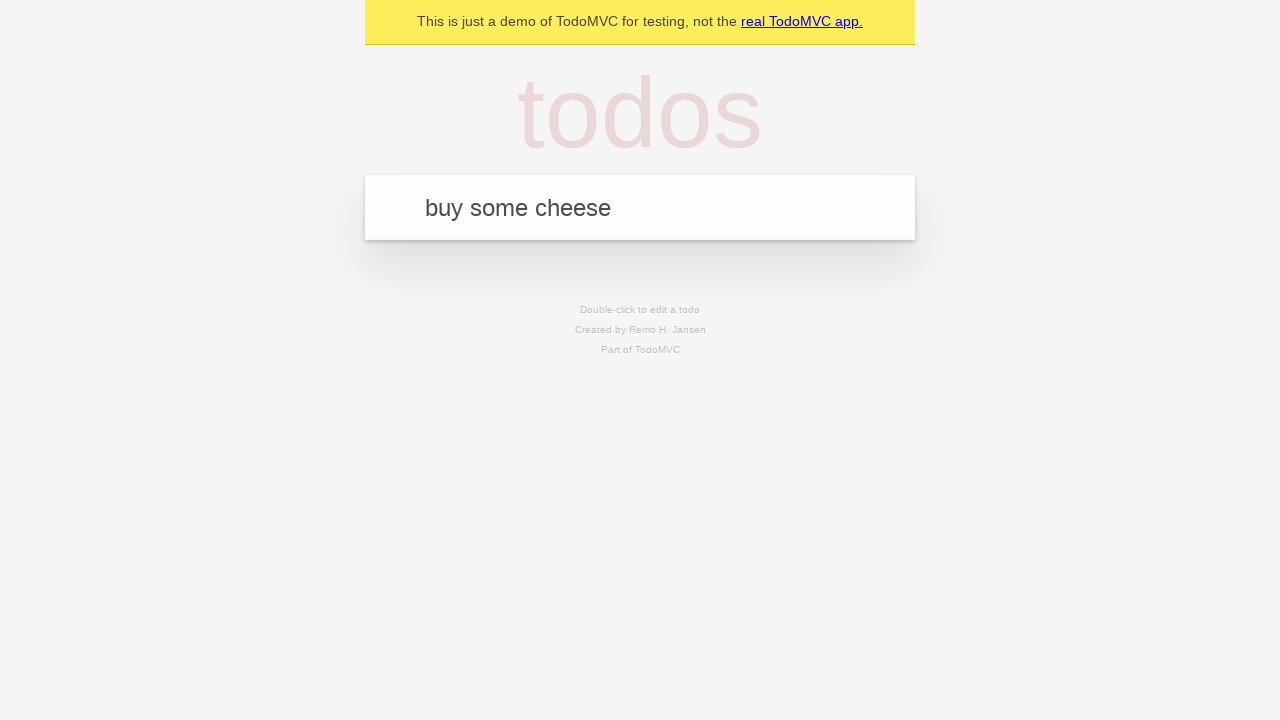

Pressed Enter to create todo 'buy some cheese' on internal:attr=[placeholder="What needs to be done?"i]
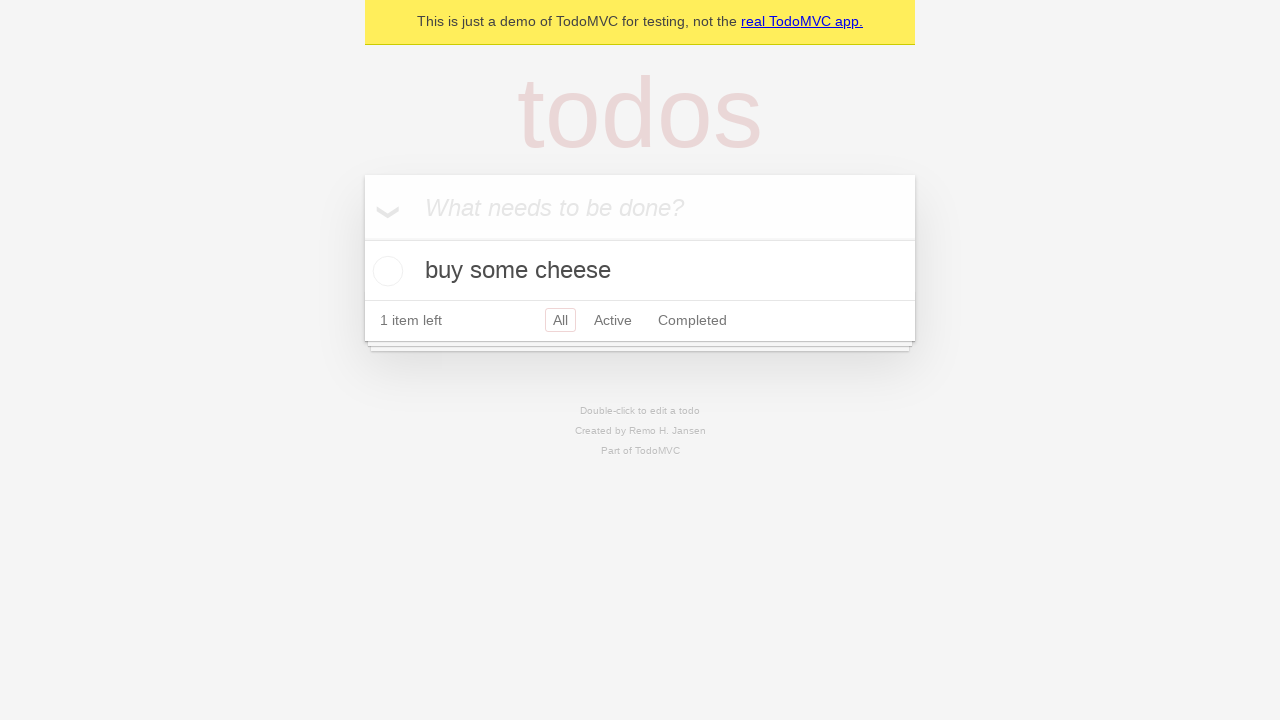

Filled new todo field with 'feed the cat' on internal:attr=[placeholder="What needs to be done?"i]
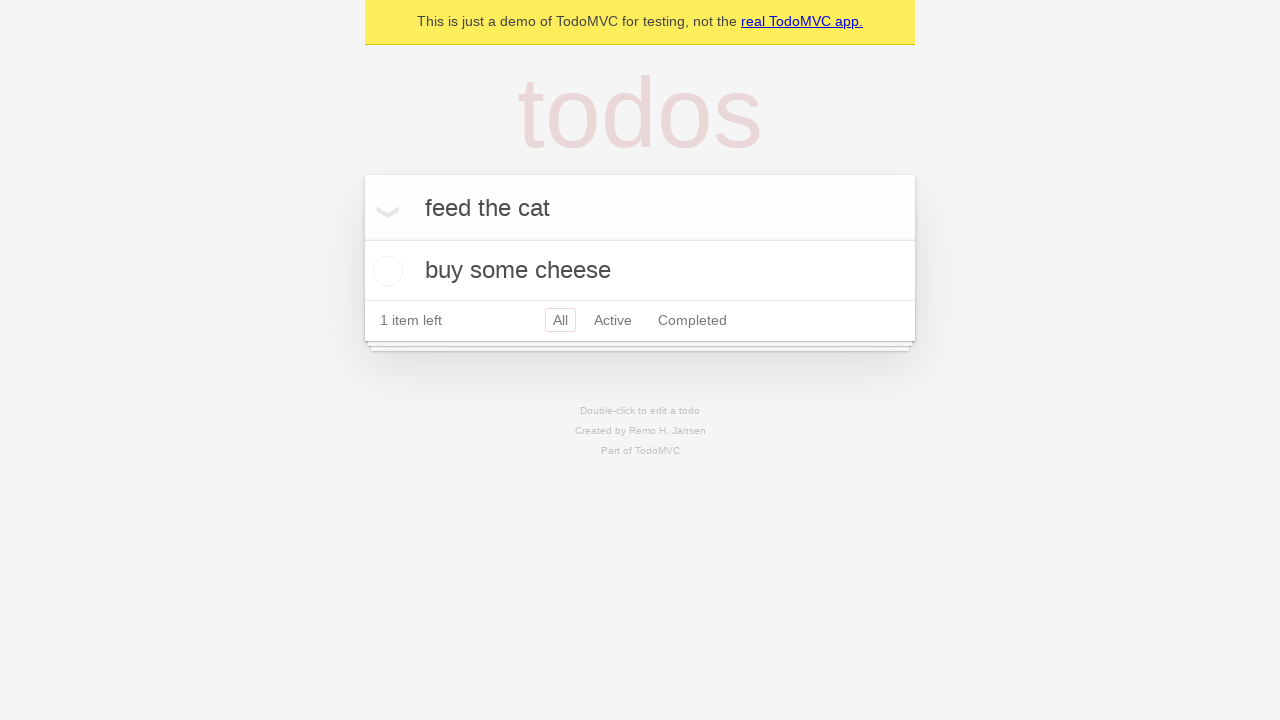

Pressed Enter to create todo 'feed the cat' on internal:attr=[placeholder="What needs to be done?"i]
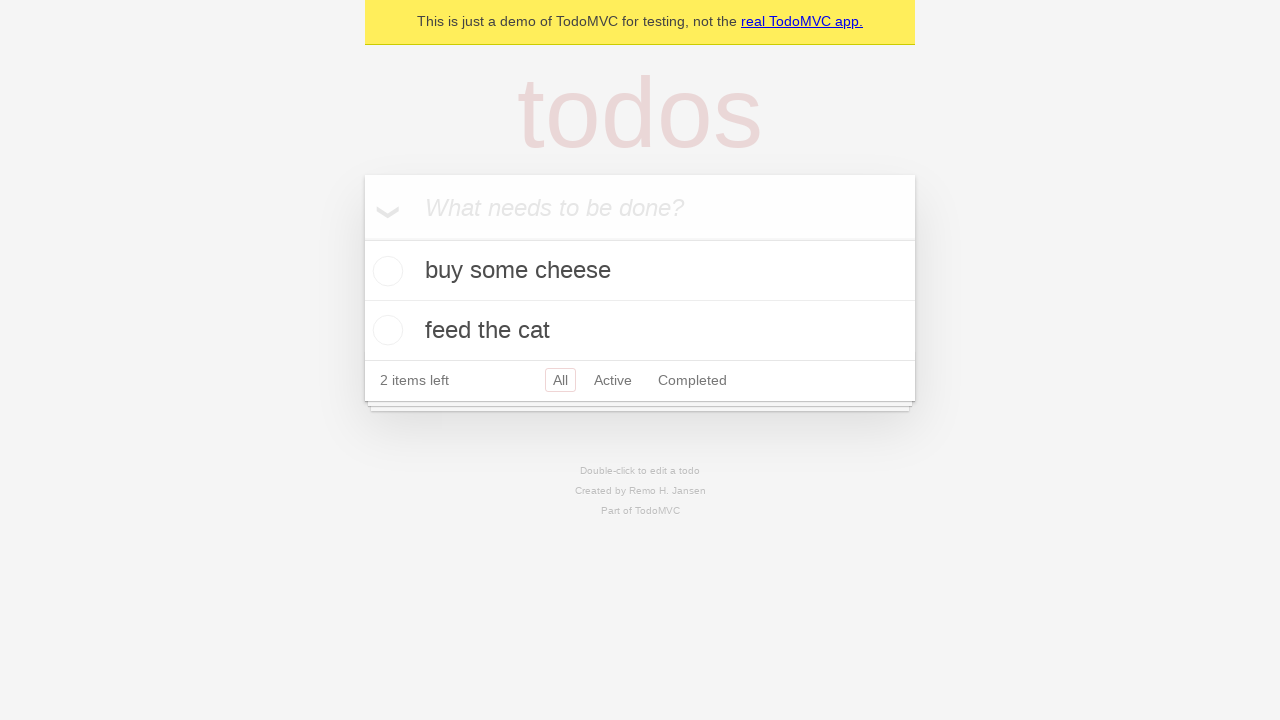

Filled new todo field with 'book a doctors appointment' on internal:attr=[placeholder="What needs to be done?"i]
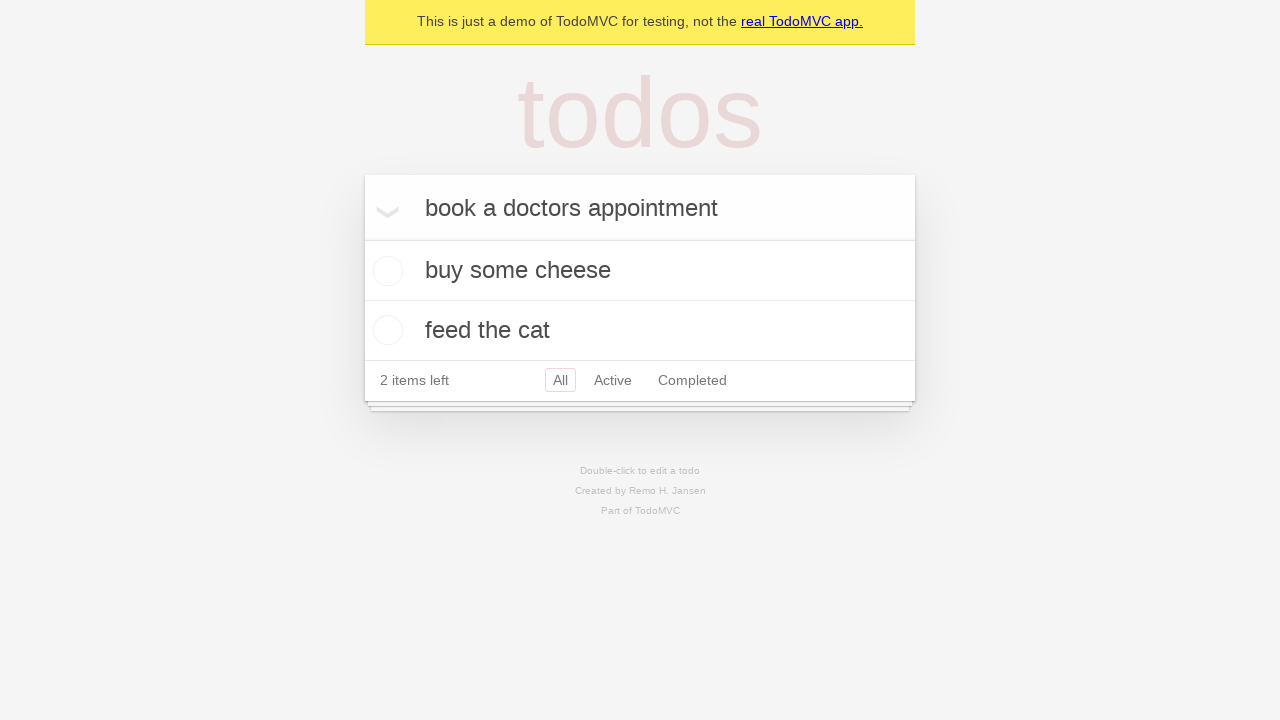

Pressed Enter to create todo 'book a doctors appointment' on internal:attr=[placeholder="What needs to be done?"i]
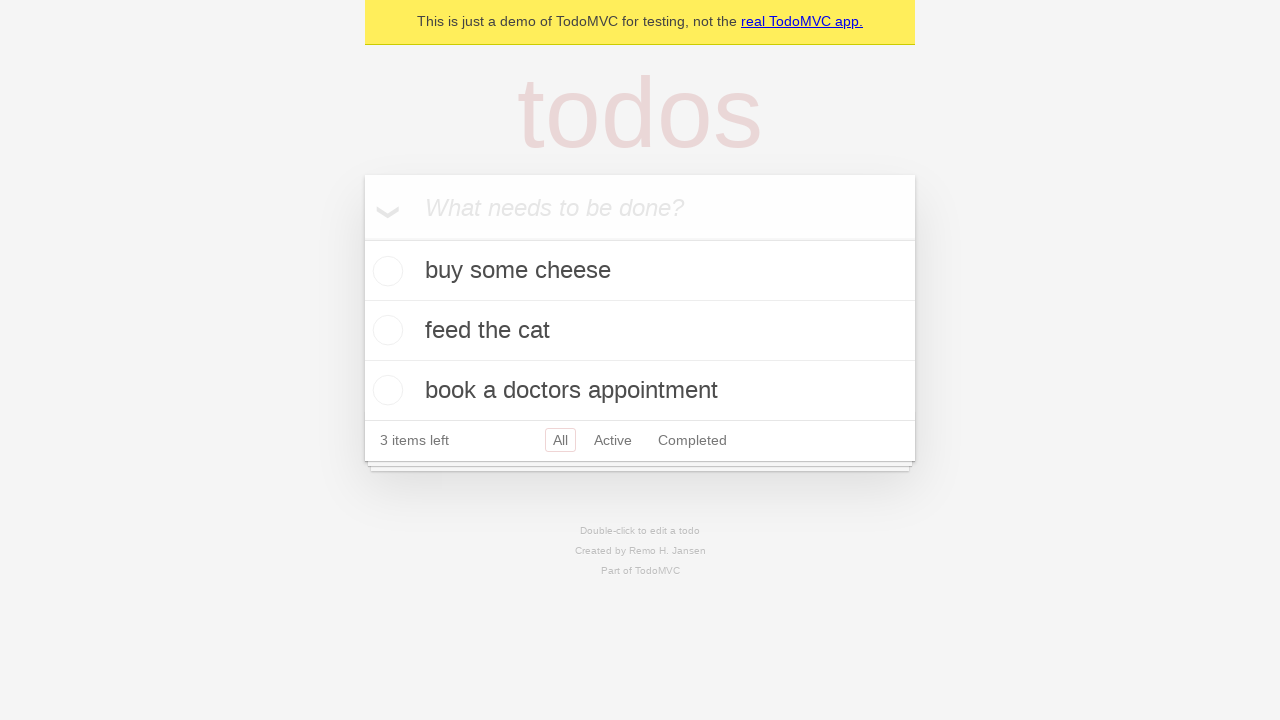

Double-clicked second todo item to enter edit mode at (640, 331) on internal:testid=[data-testid="todo-item"s] >> nth=1
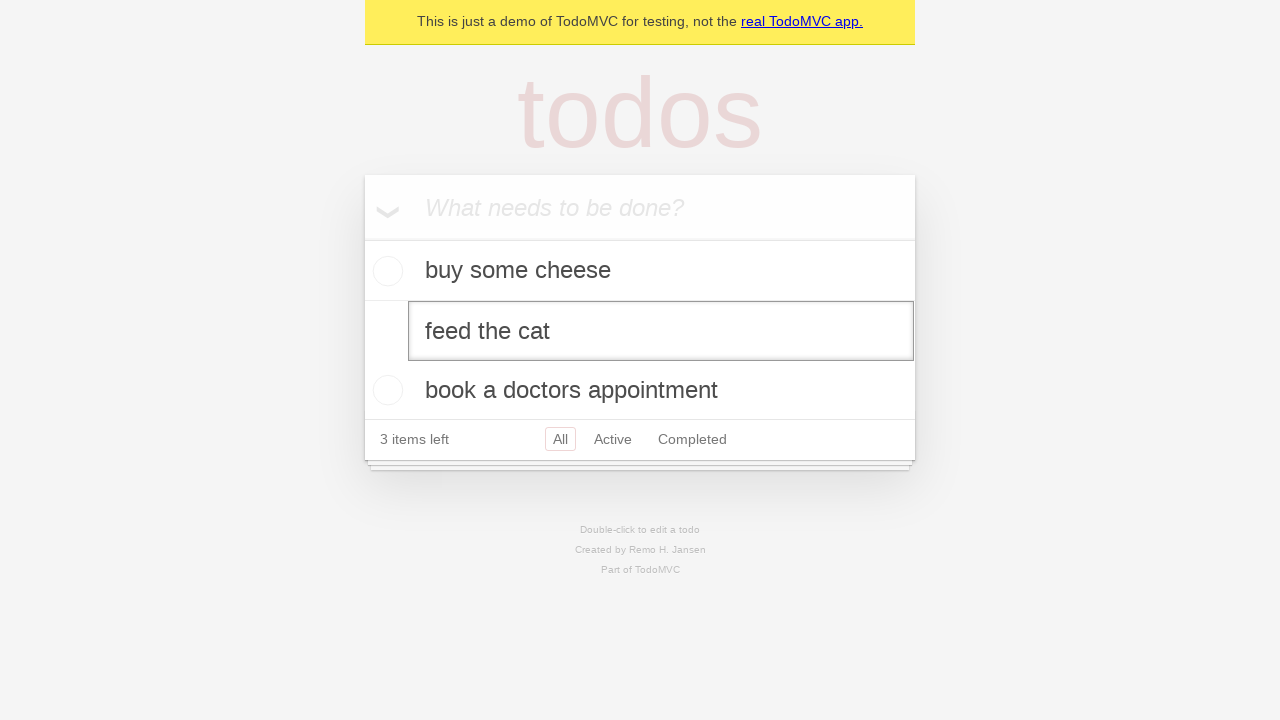

Filled edit field with new text 'buy some sausages' on internal:testid=[data-testid="todo-item"s] >> nth=1 >> internal:role=textbox[nam
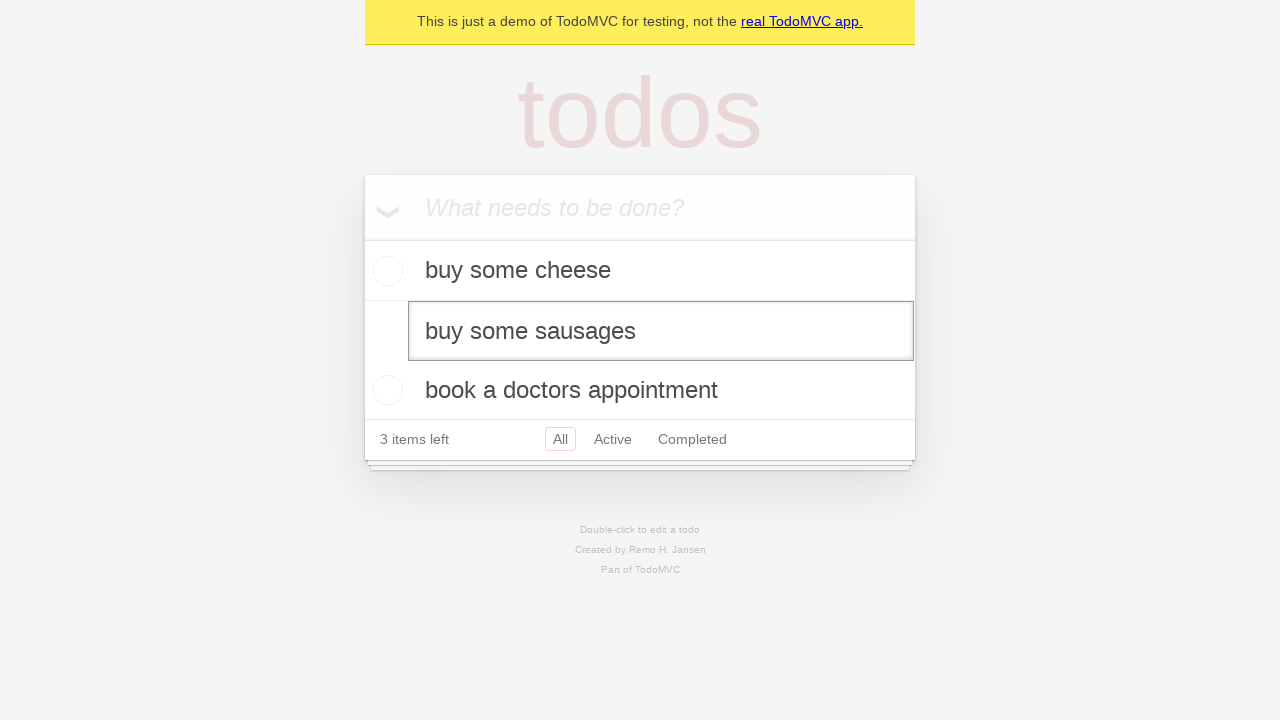

Dispatched blur event to save todo edit
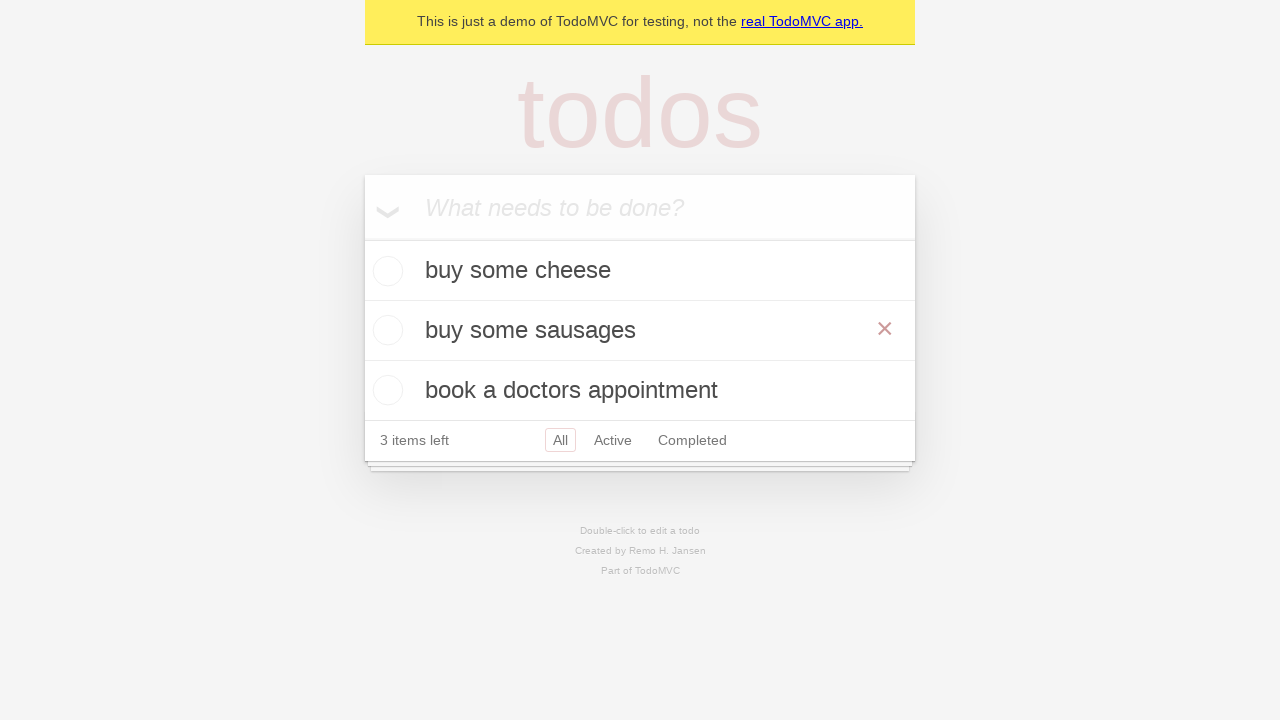

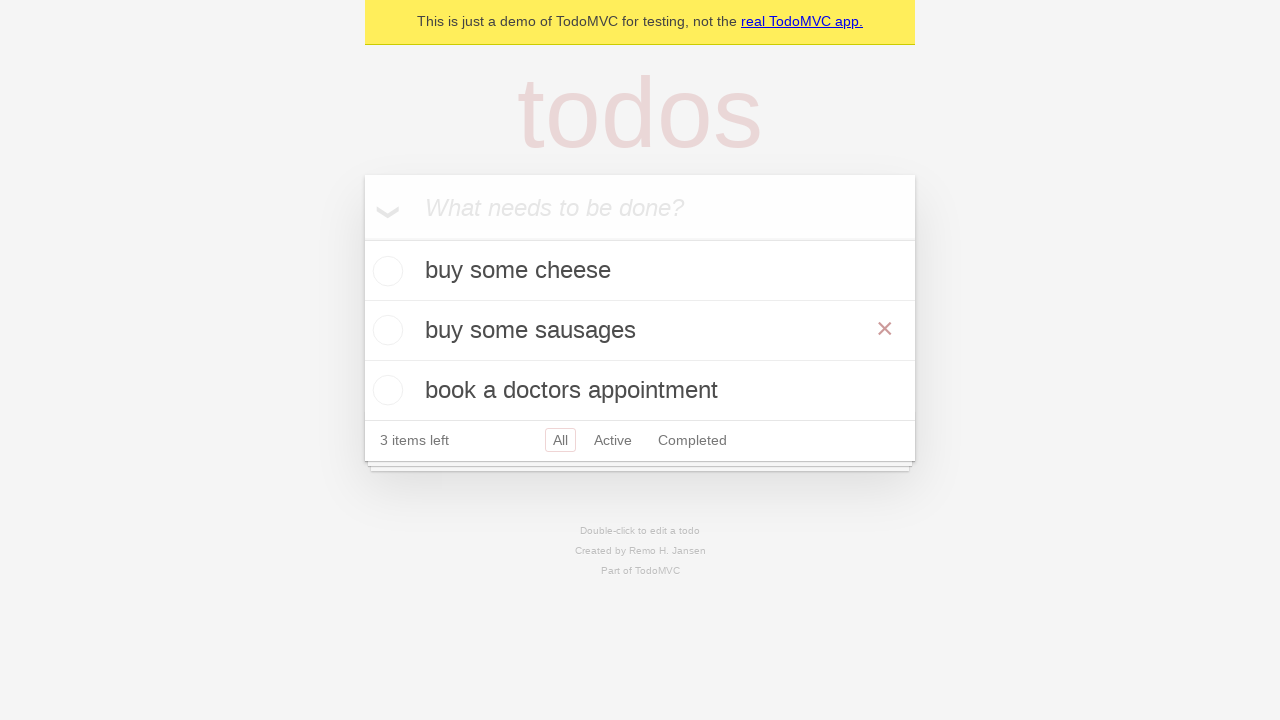